Tests date picker functionality by entering a date value and submitting it with the Enter key

Starting URL: https://formy-project.herokuapp.com/datepicker

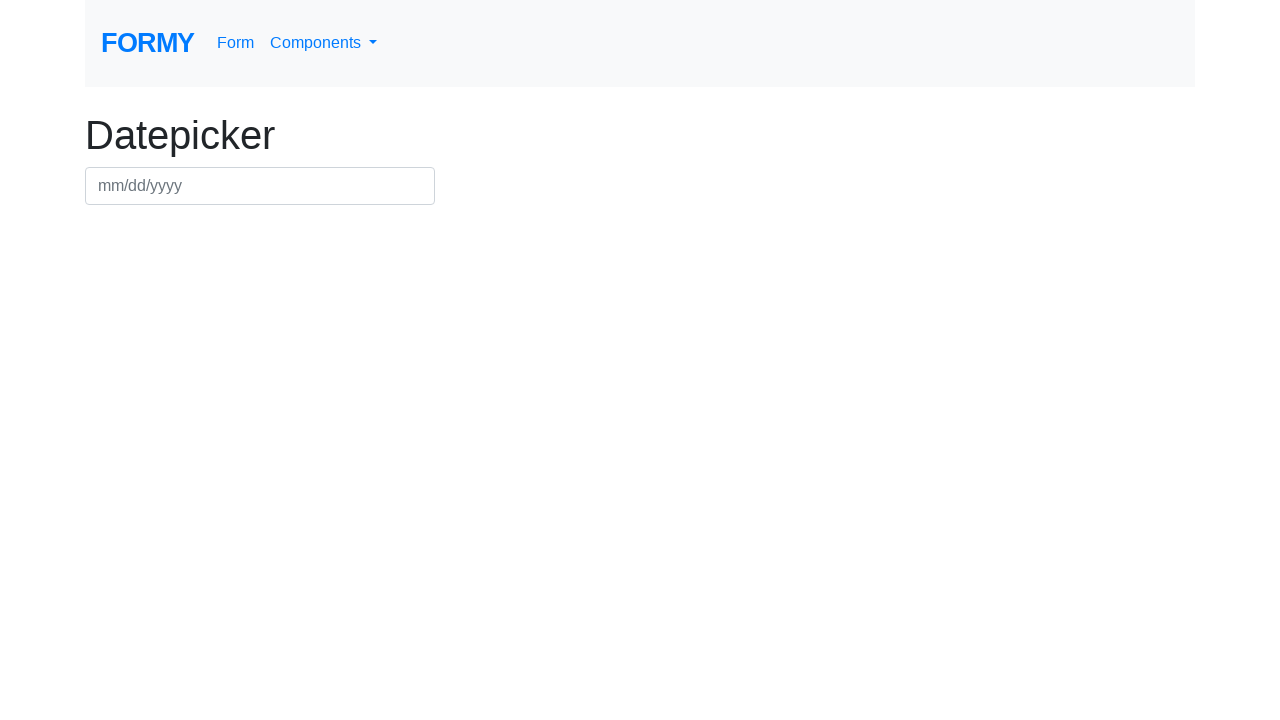

Filled date picker field with '10/10/2022' on #datepicker
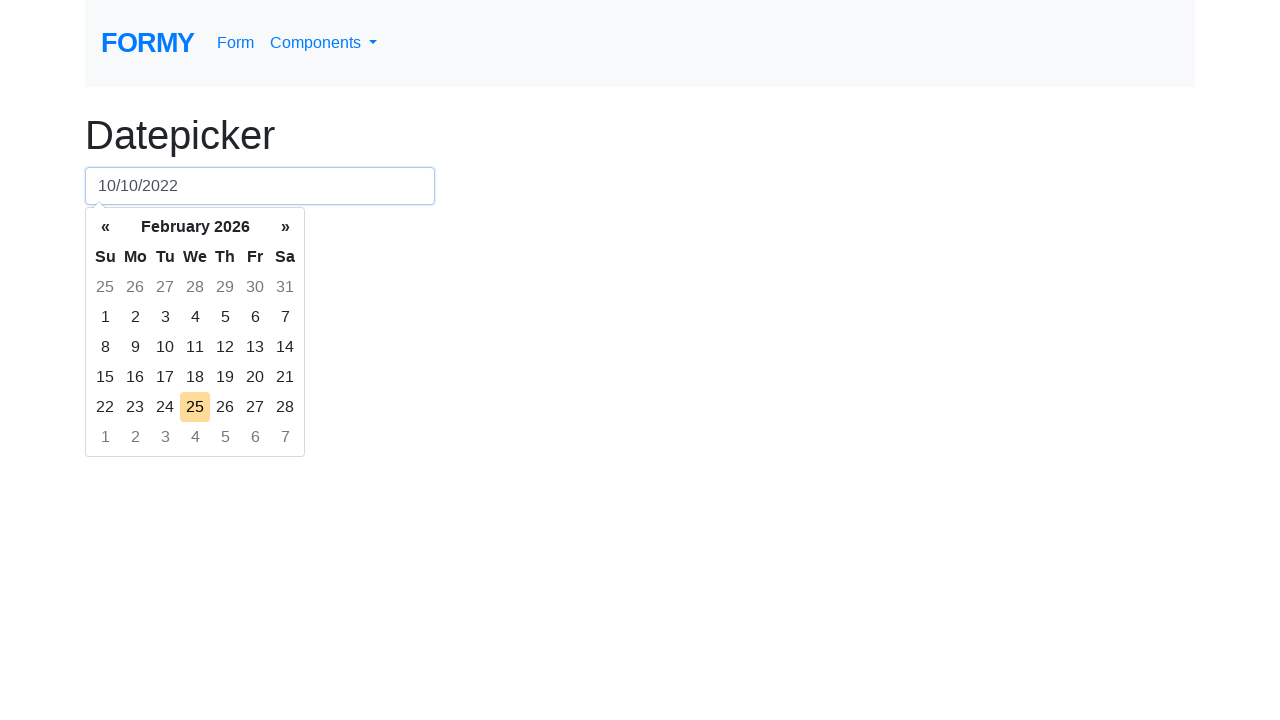

Pressed Enter key to submit the date on #datepicker
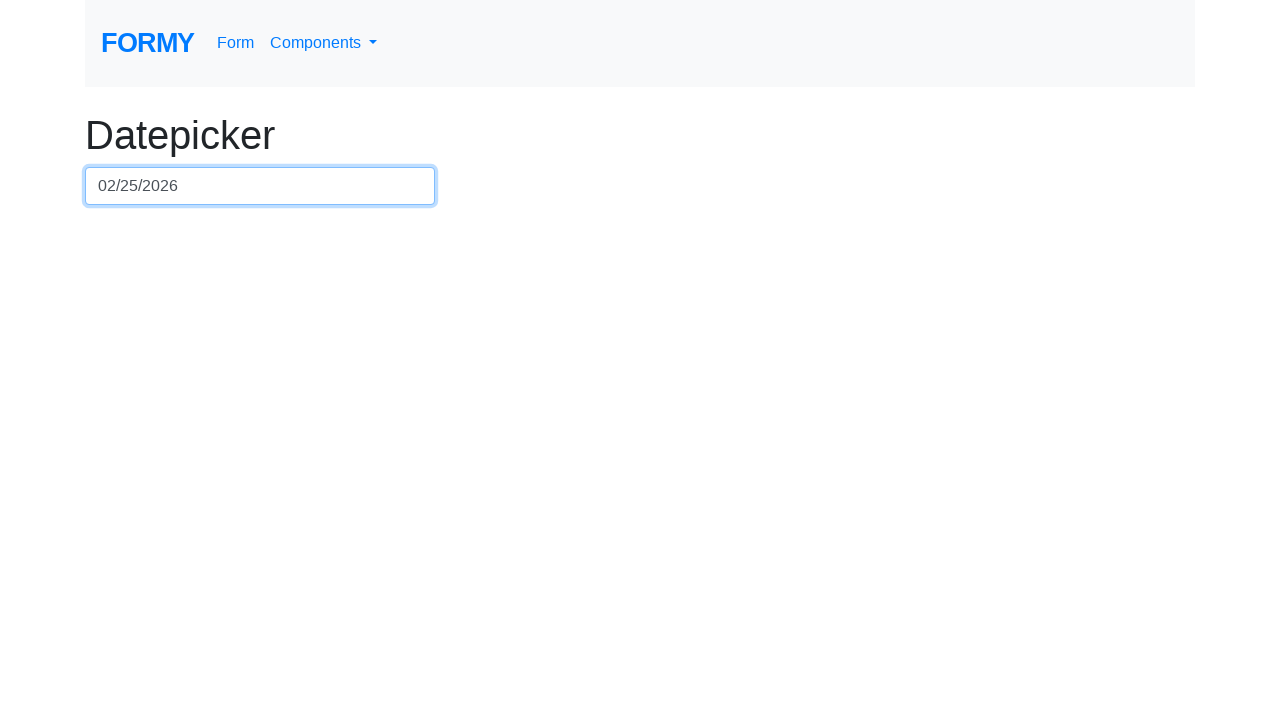

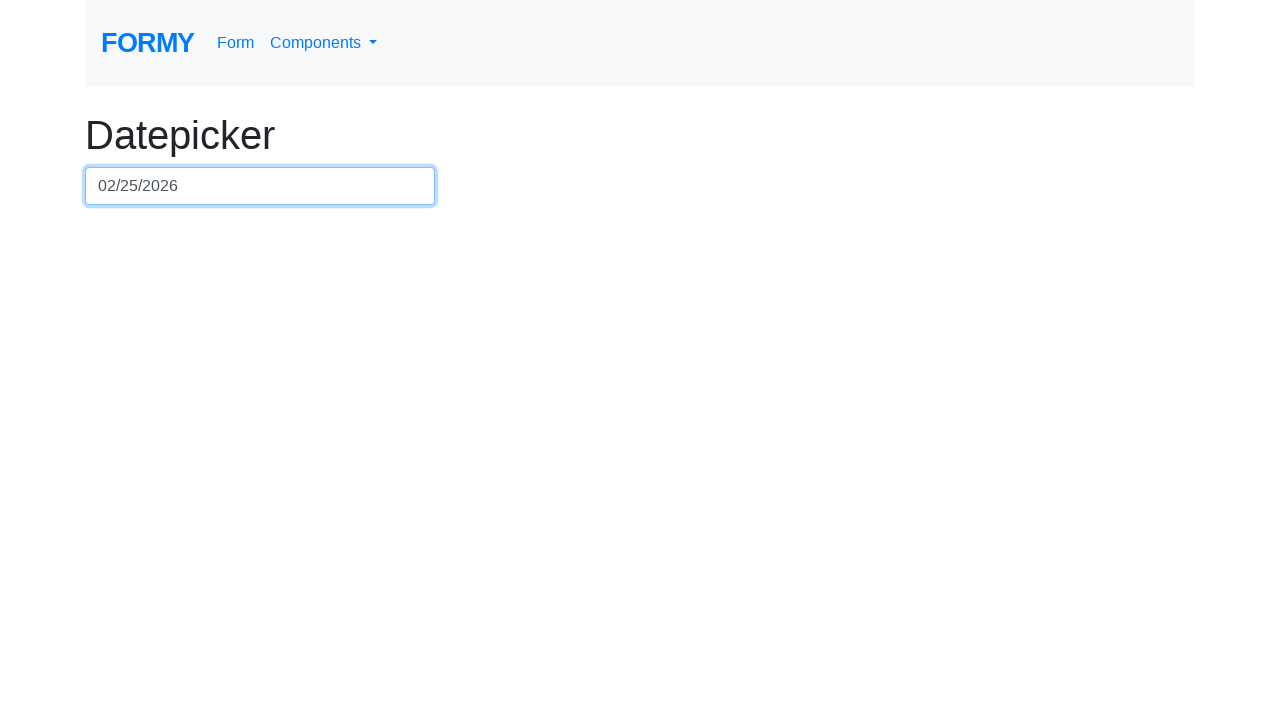